Tests the email subscription functionality on ToolsQA website by entering an email address and clicking the subscribe button

Starting URL: https://toolsqa.com/

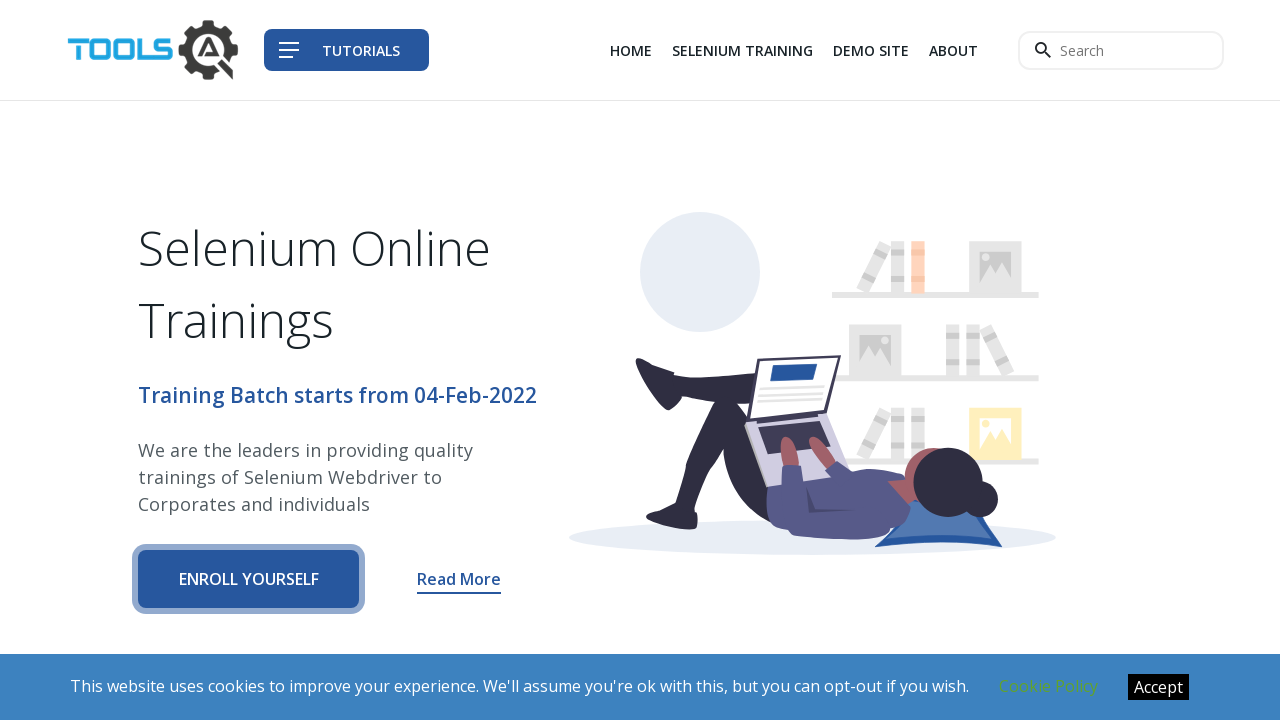

Filled email subscription field with 'randomuser7421@example.com' on input#subscriber-email
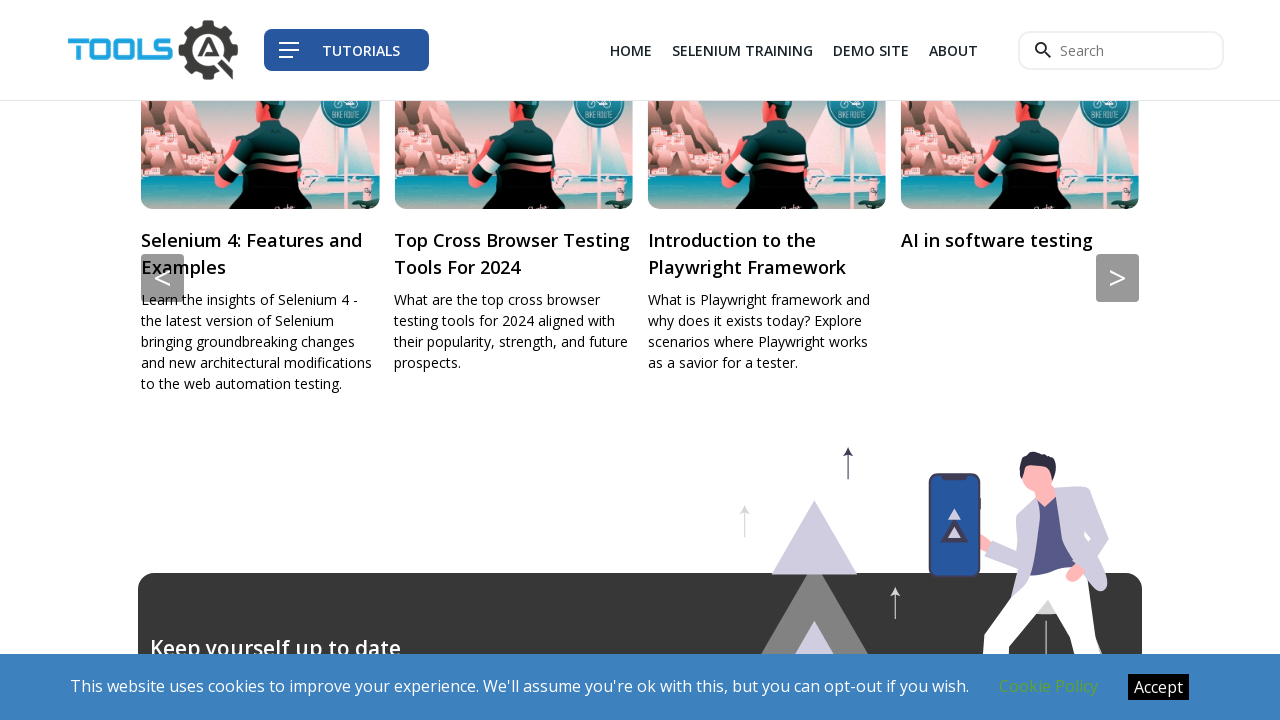

Clicked subscribe button to submit email subscription at (549, 361) on button.subscribe__email--submit
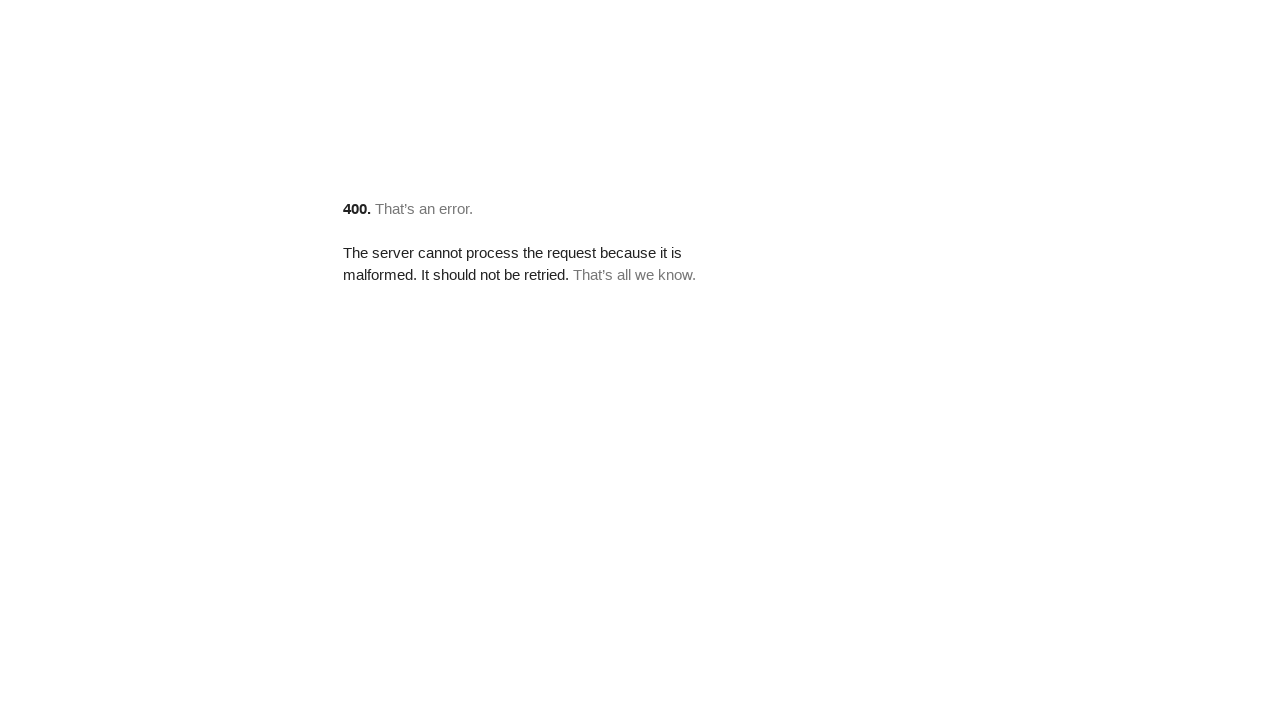

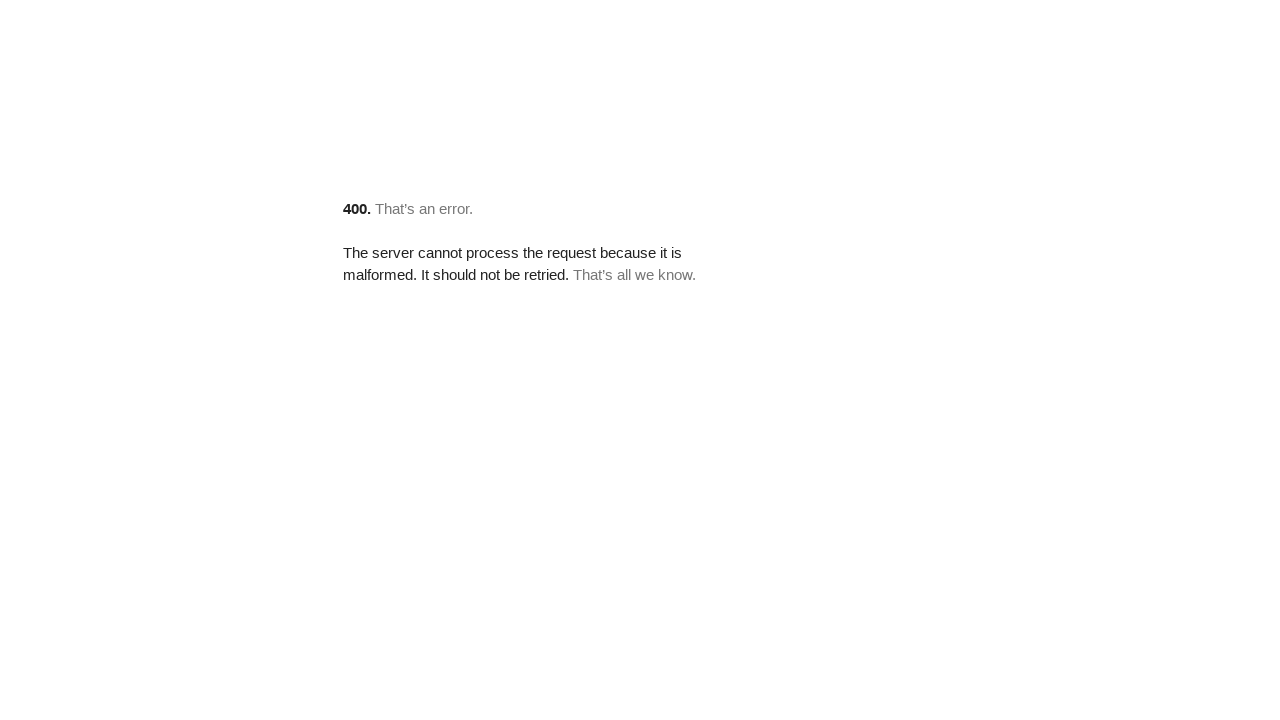